Navigates to Microsoft's homepage and verifies the page loads successfully.

Starting URL: https://www.microsoft.com/en-us/

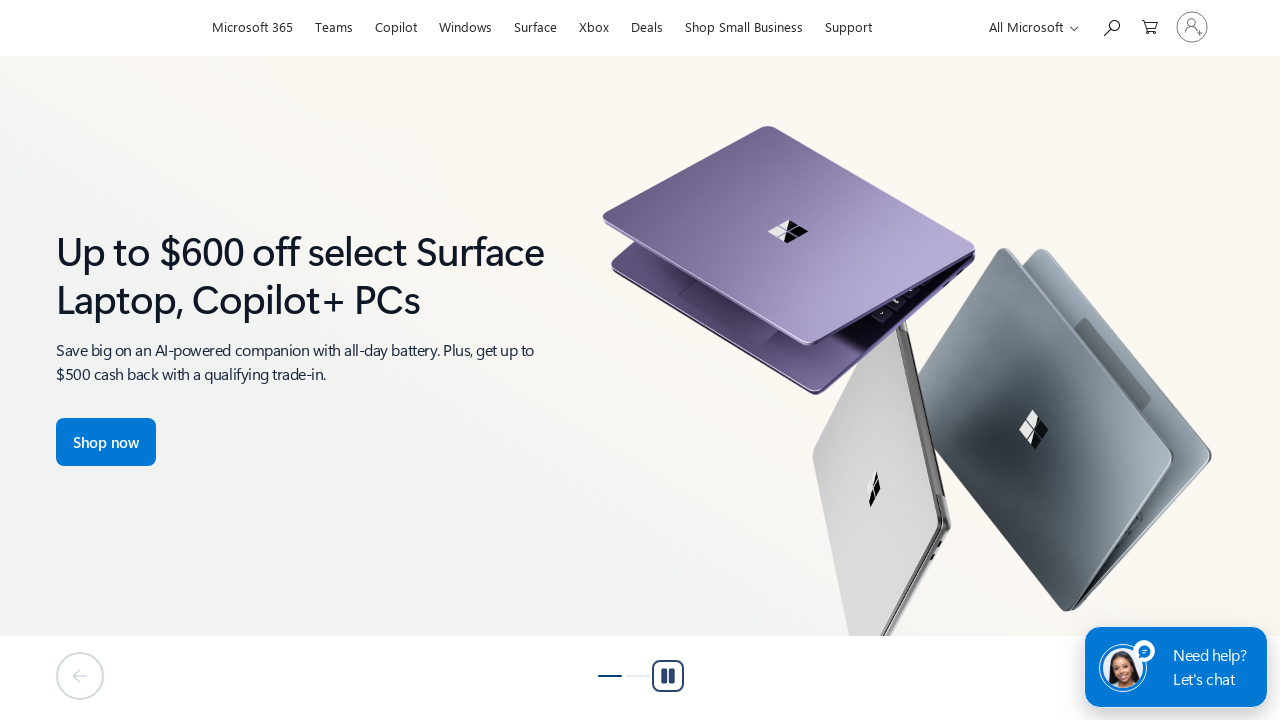

Waited for DOM content to load on Microsoft homepage
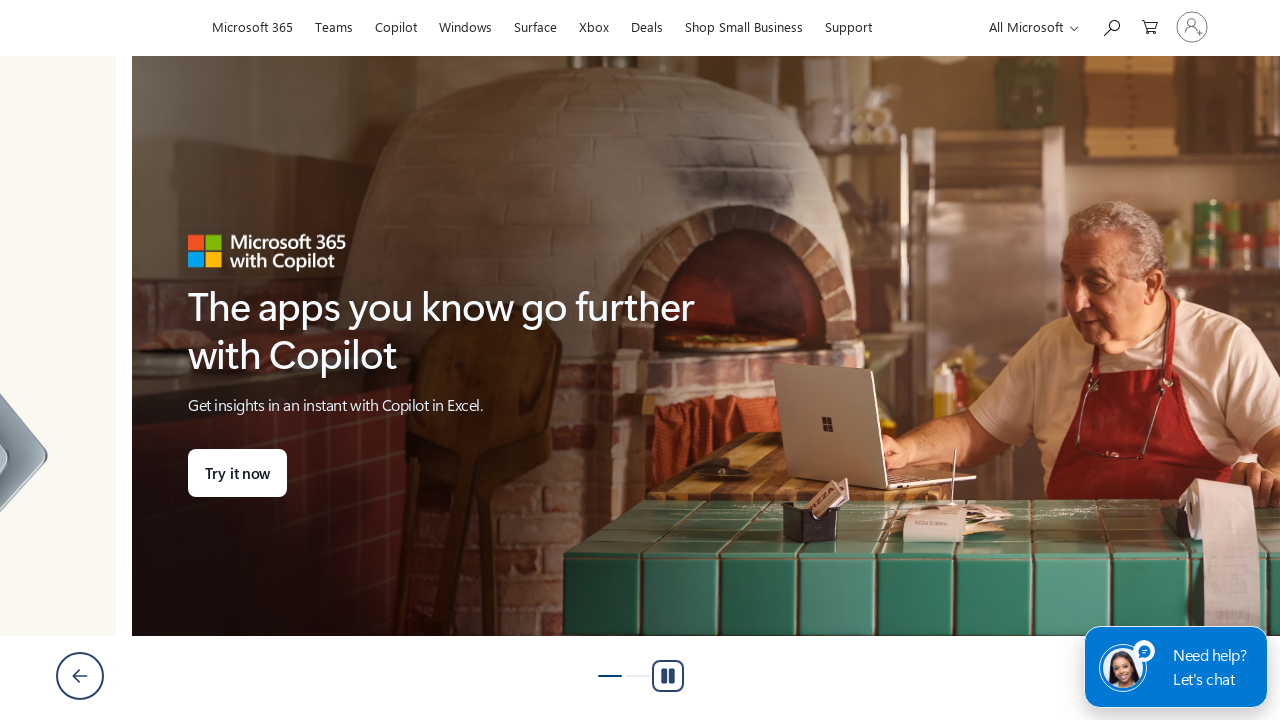

Verified header element is present on the page
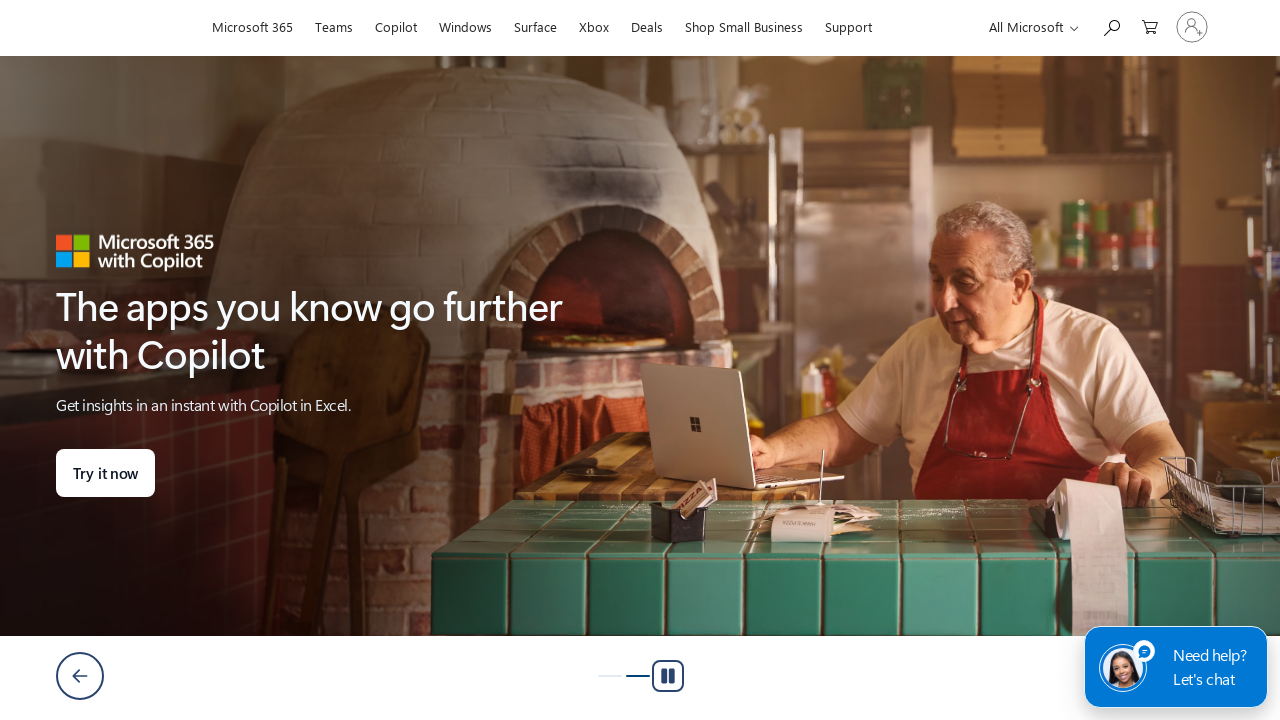

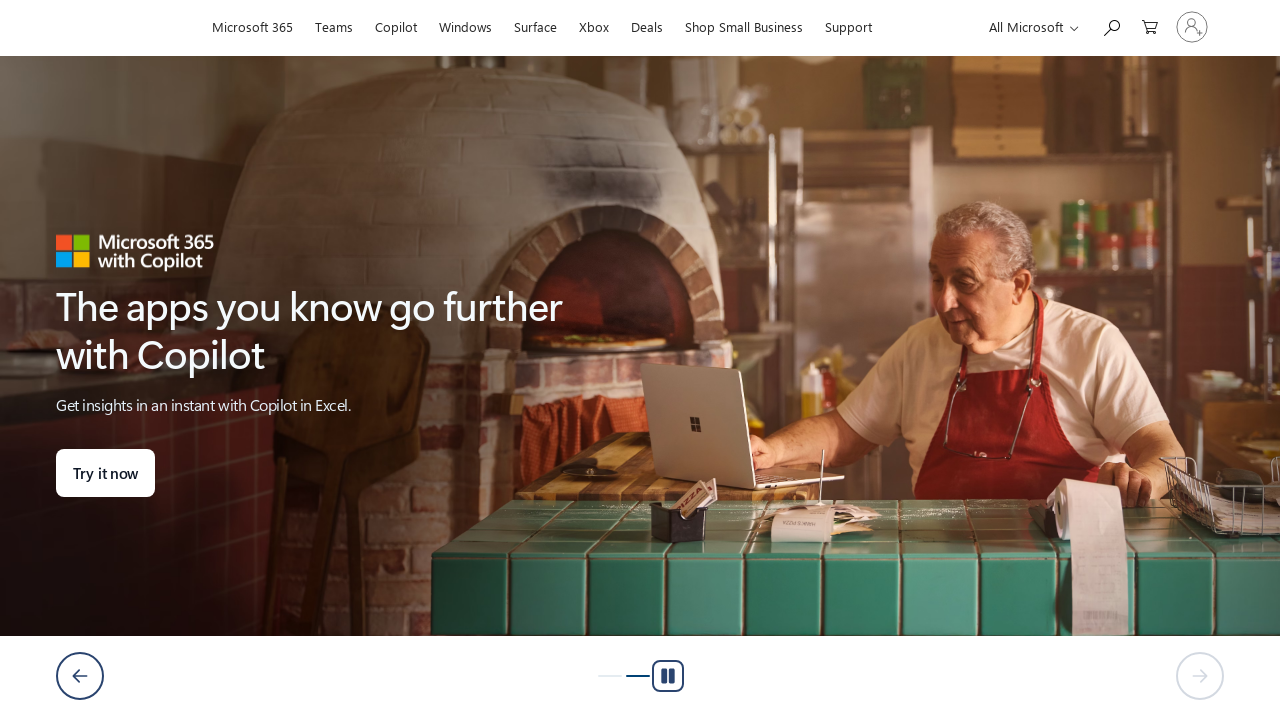